Tests multiple windows functionality by clicking a link that opens a new window, switching between the parent and child windows, and verifying the content on each window.

Starting URL: https://the-internet.herokuapp.com/

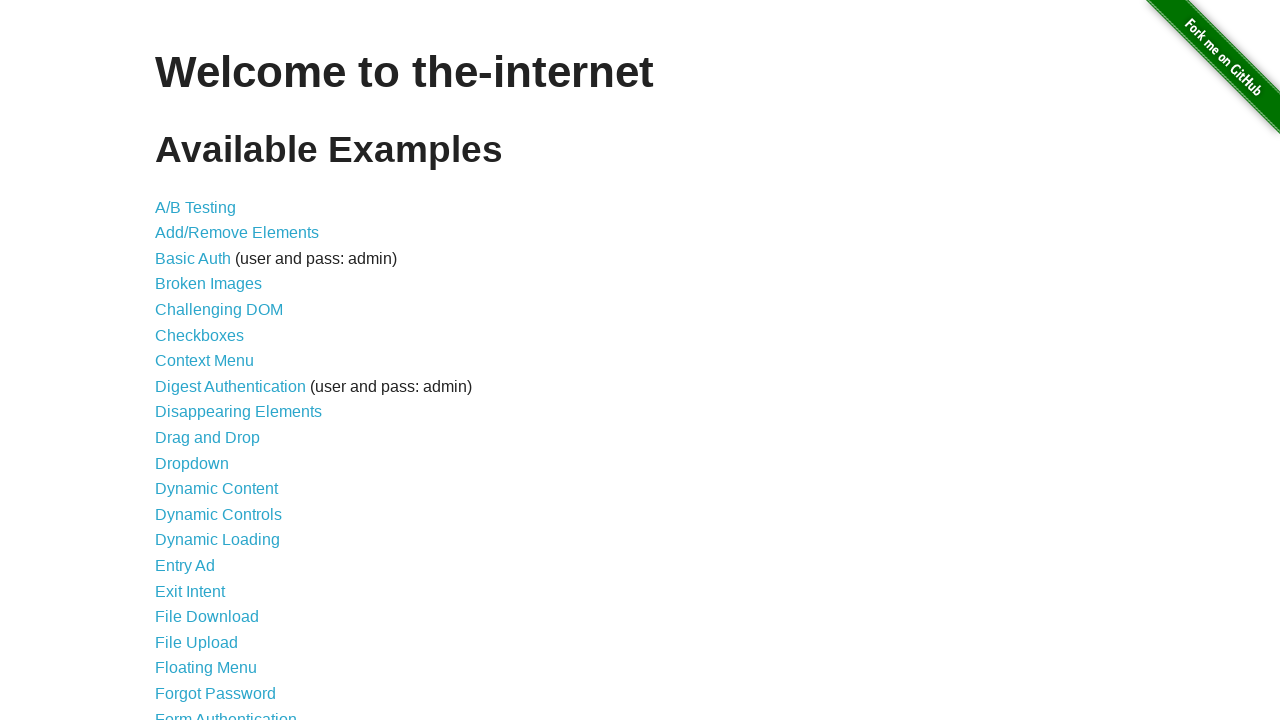

Clicked on 'Multiple Windows' link at (218, 369) on xpath=//a[text()='Multiple Windows']
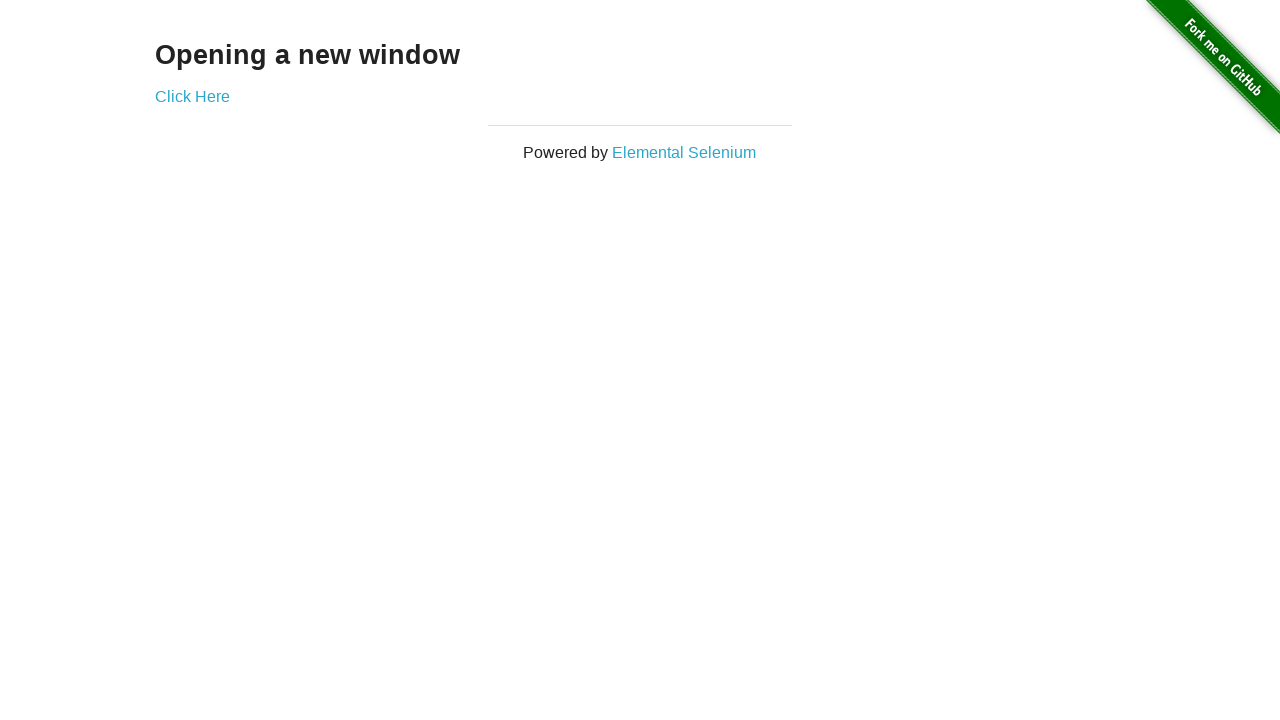

Waited for 'Click Here' link to be visible
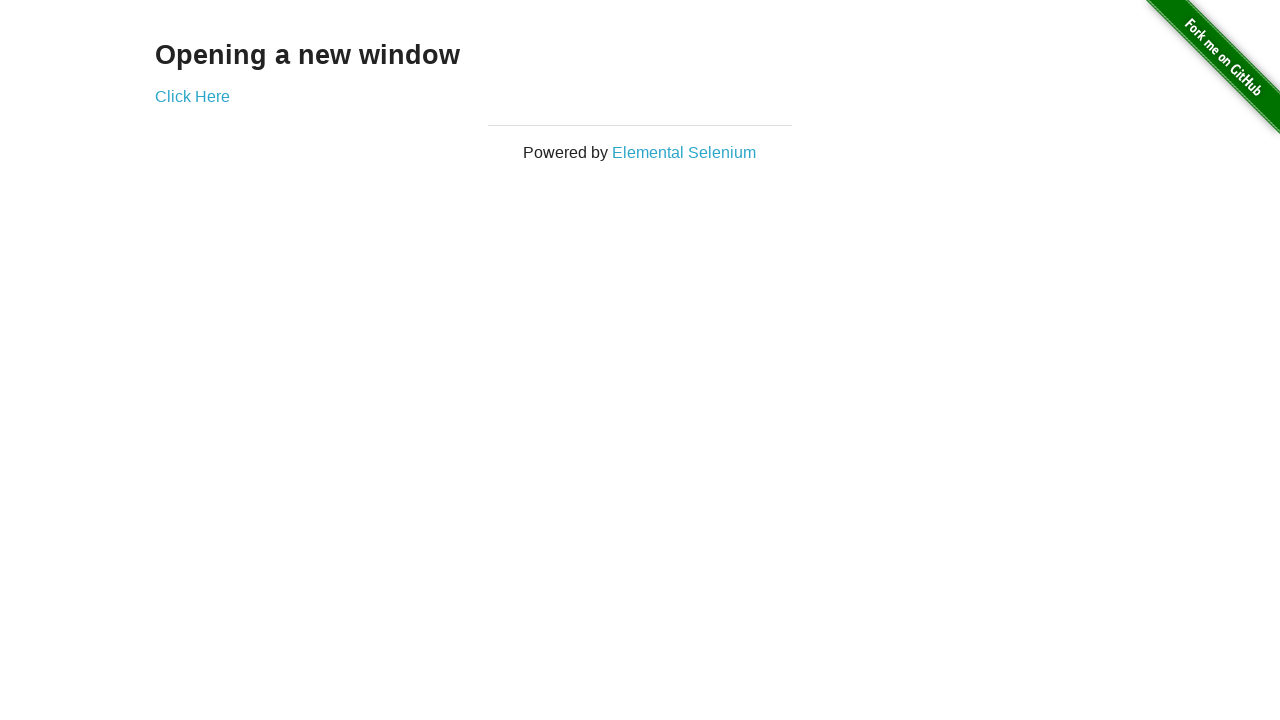

Clicked link to open new window at (192, 96) on div#content a
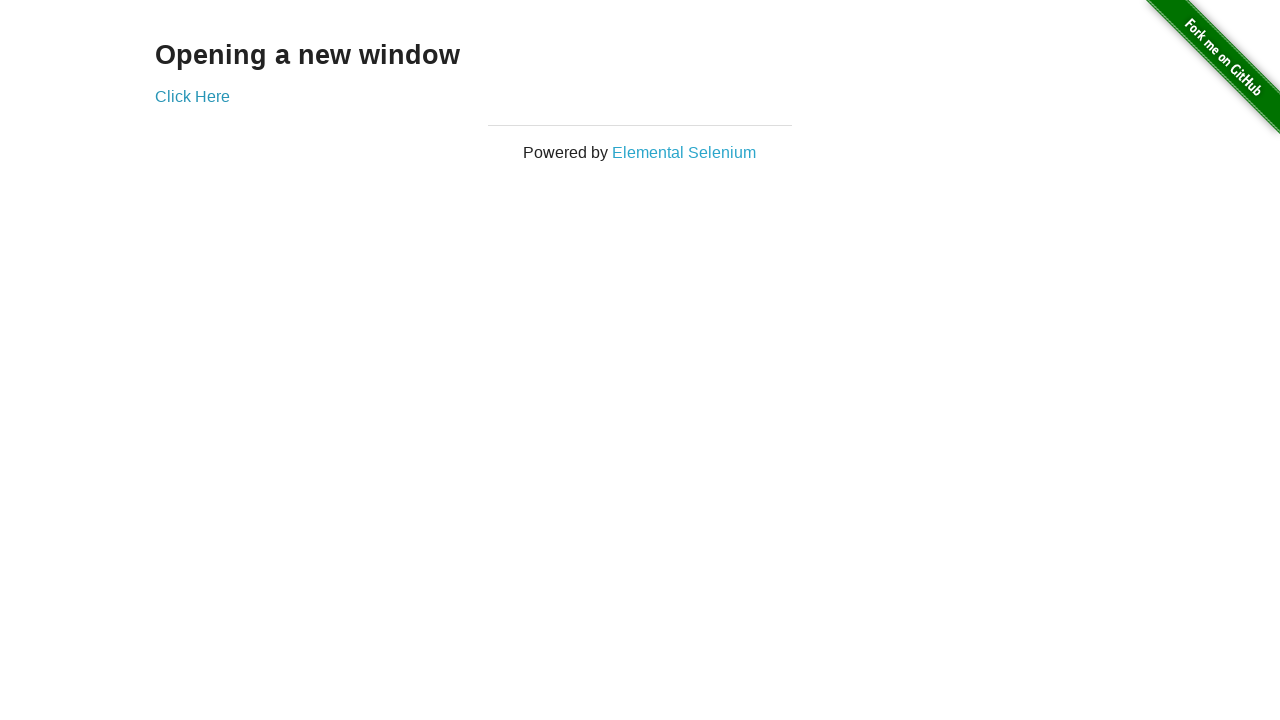

Obtained reference to child window
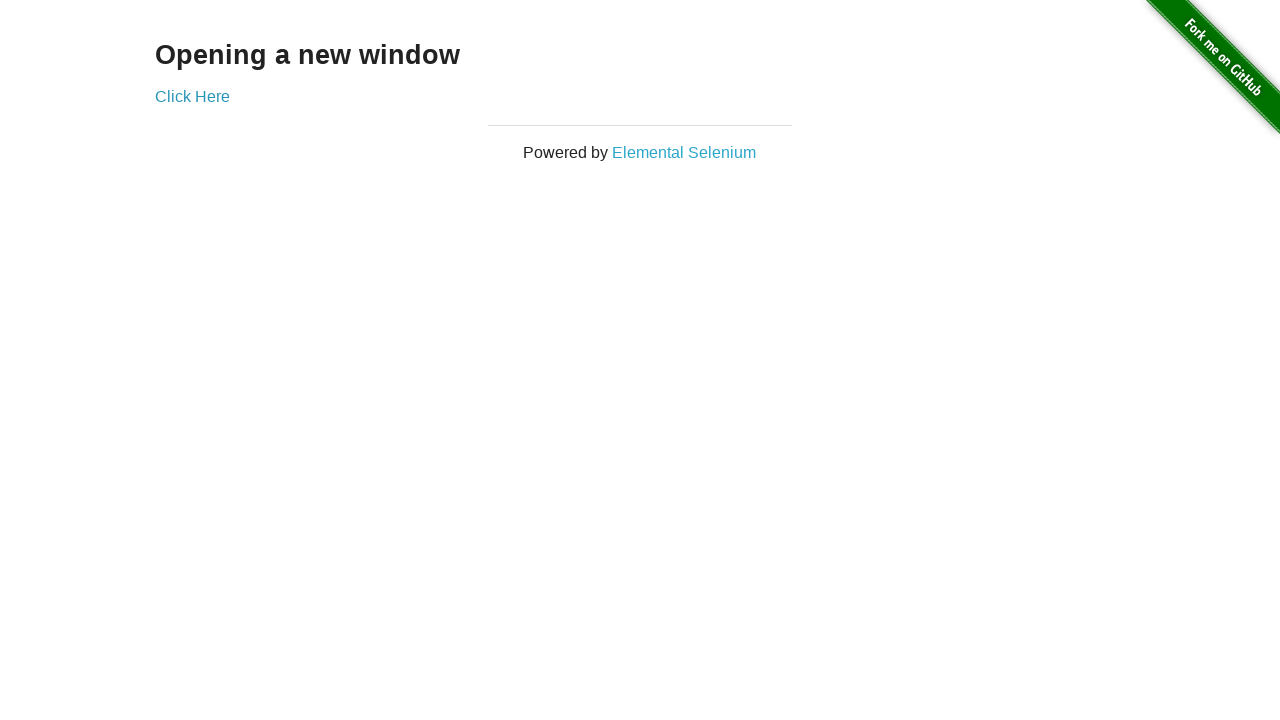

Child window fully loaded
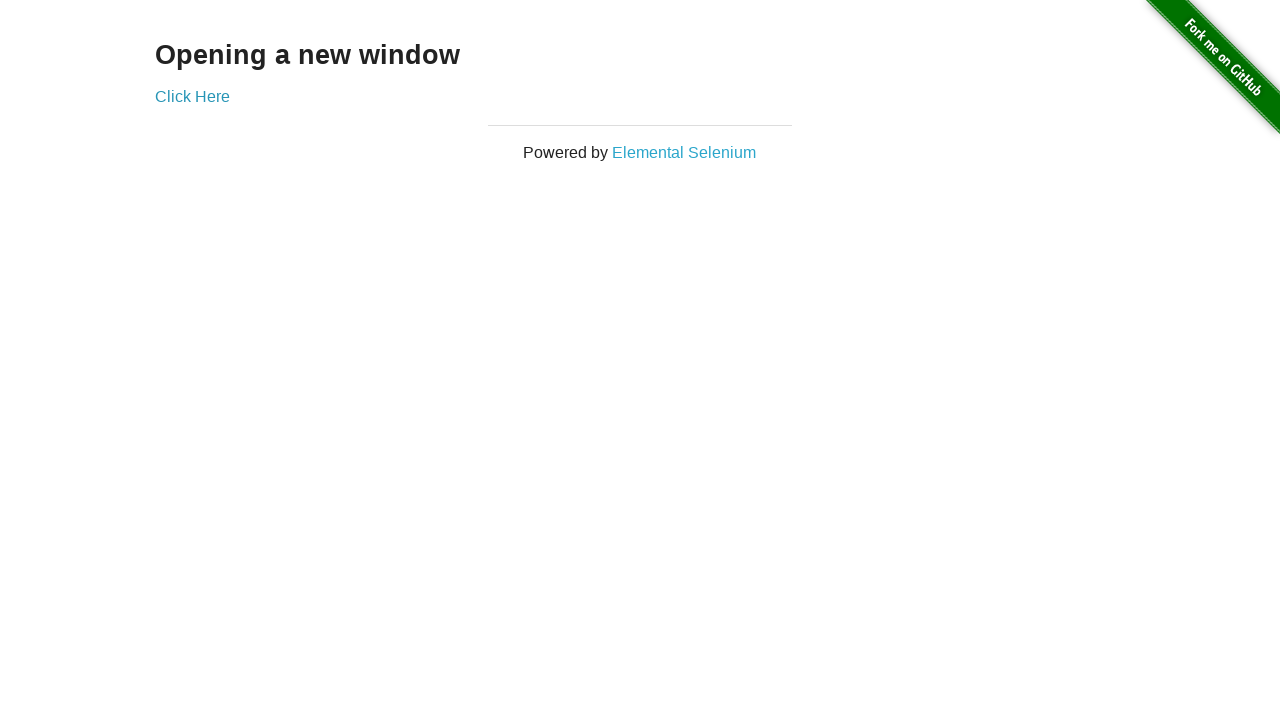

Found h3 heading in child window
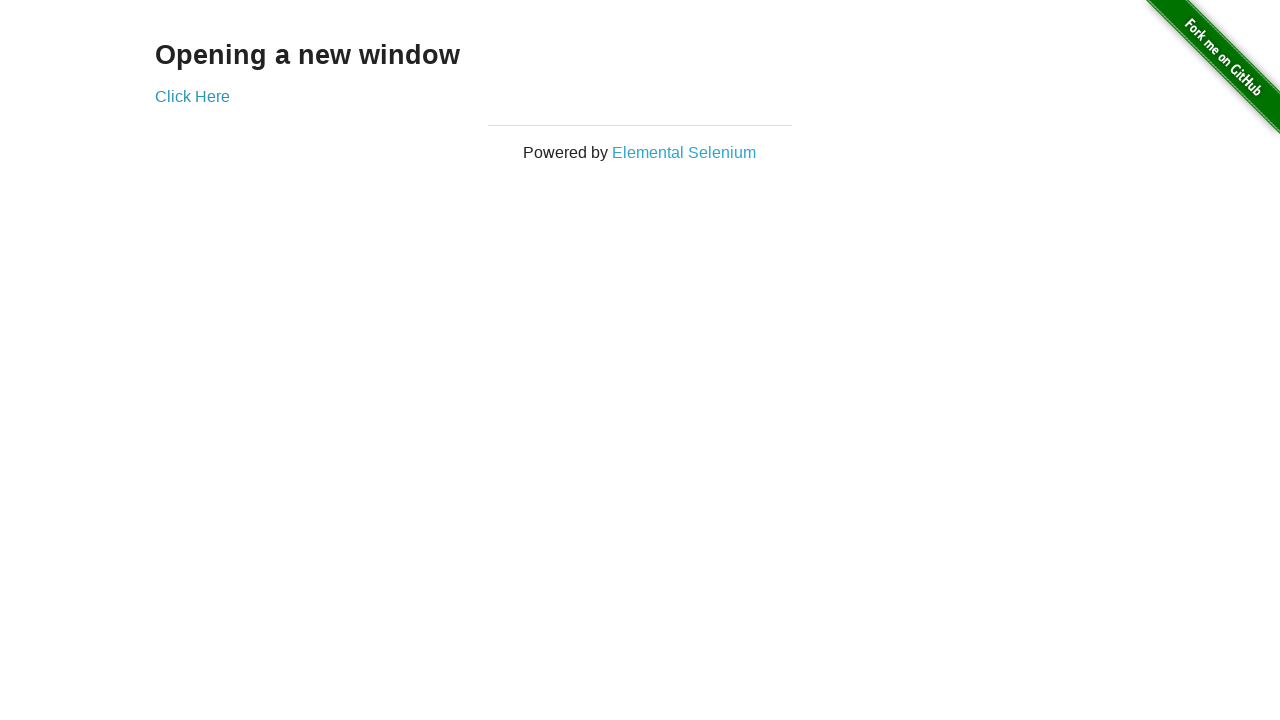

Verified h3 heading is present in parent window
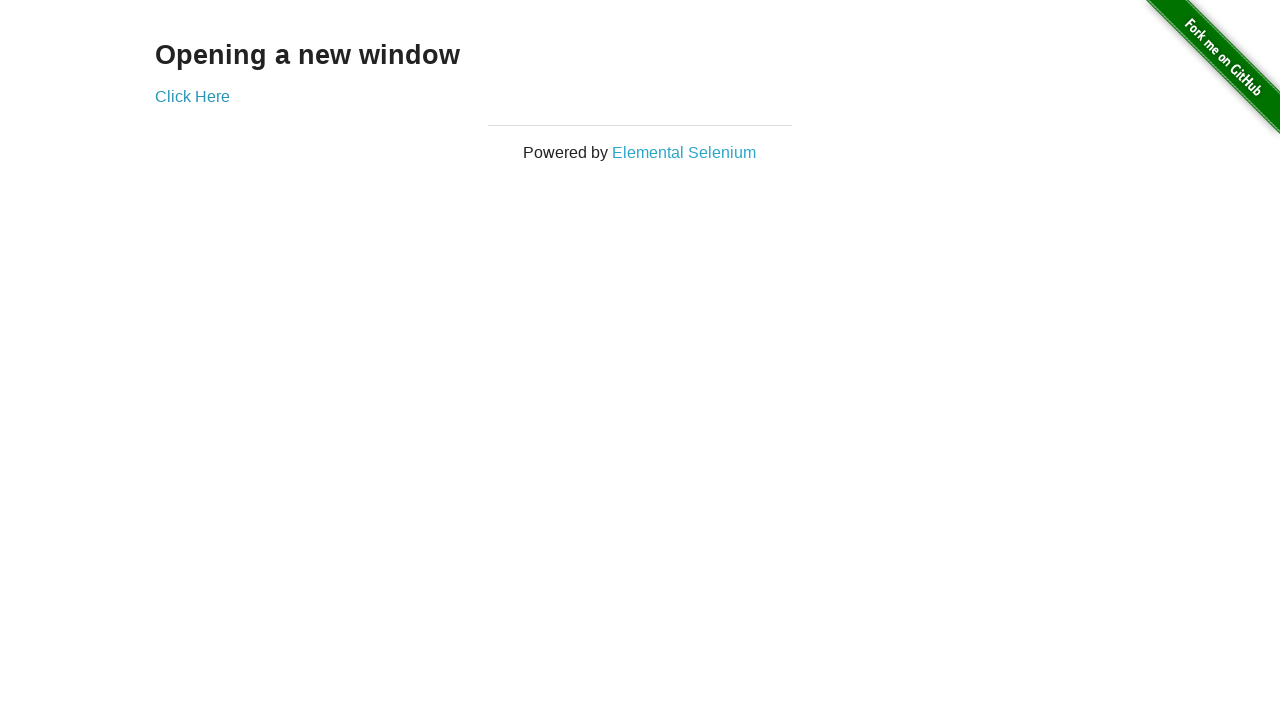

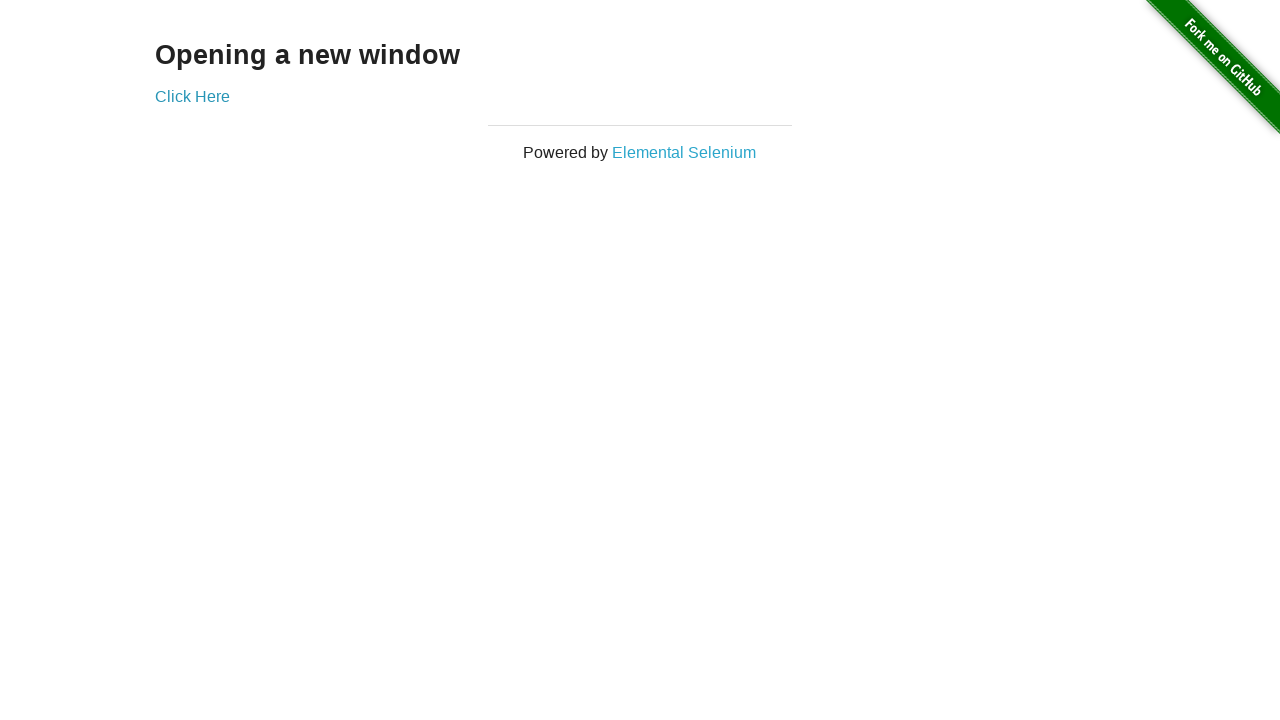